Tests selecting multiple items in the Selectable jQuery UI component by dragging from Item 2 to Item 5.

Starting URL: https://jqueryui.com/

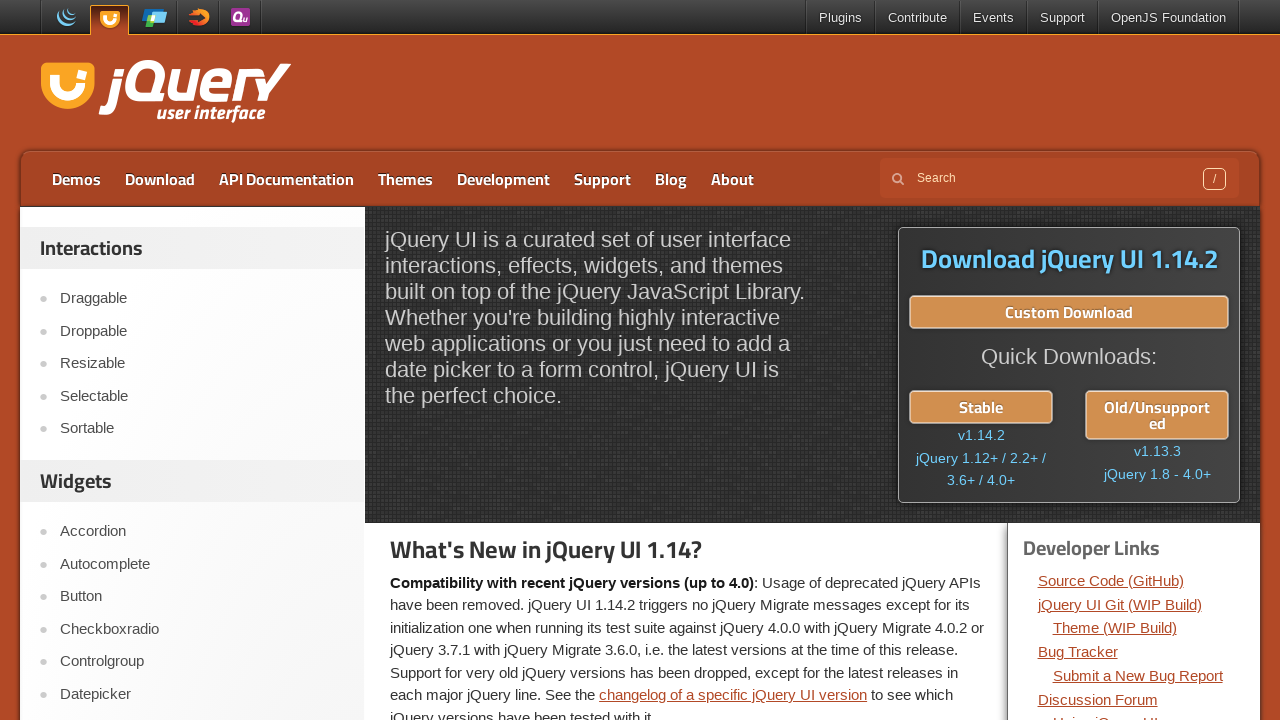

Clicked on Selectable link at (202, 396) on text=Selectable
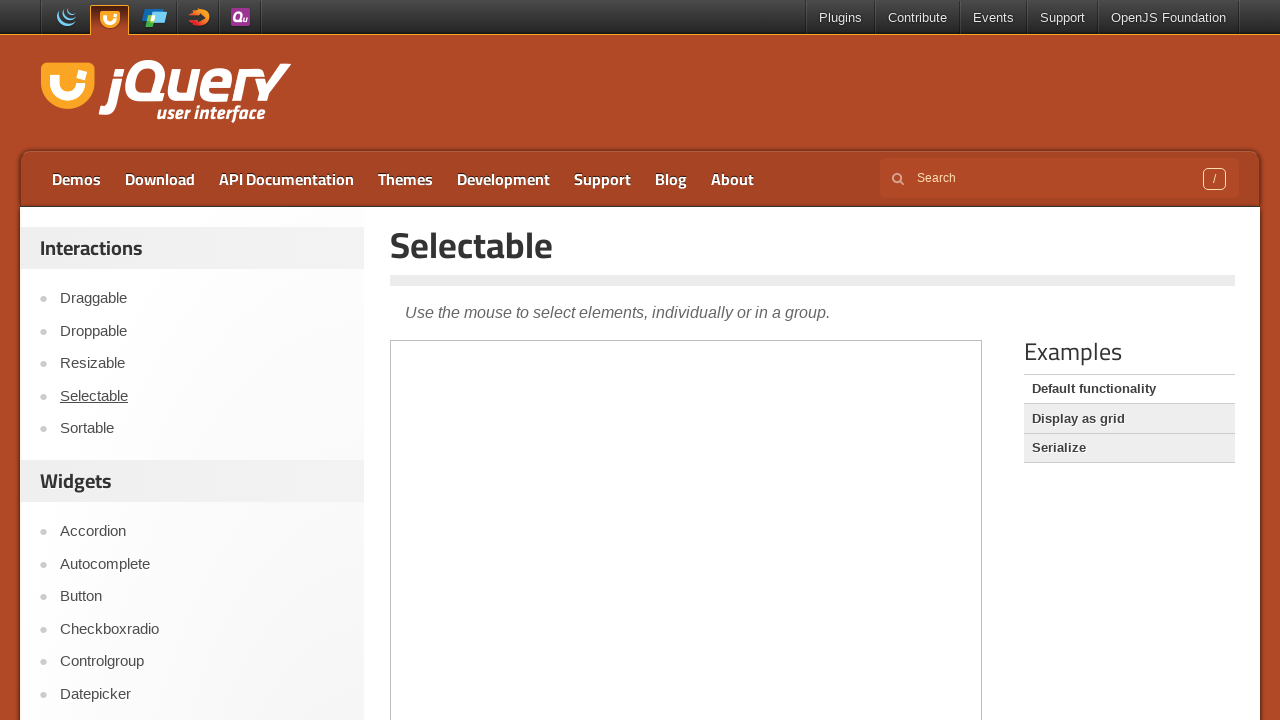

Scrolled down 300 pixels to view the demo
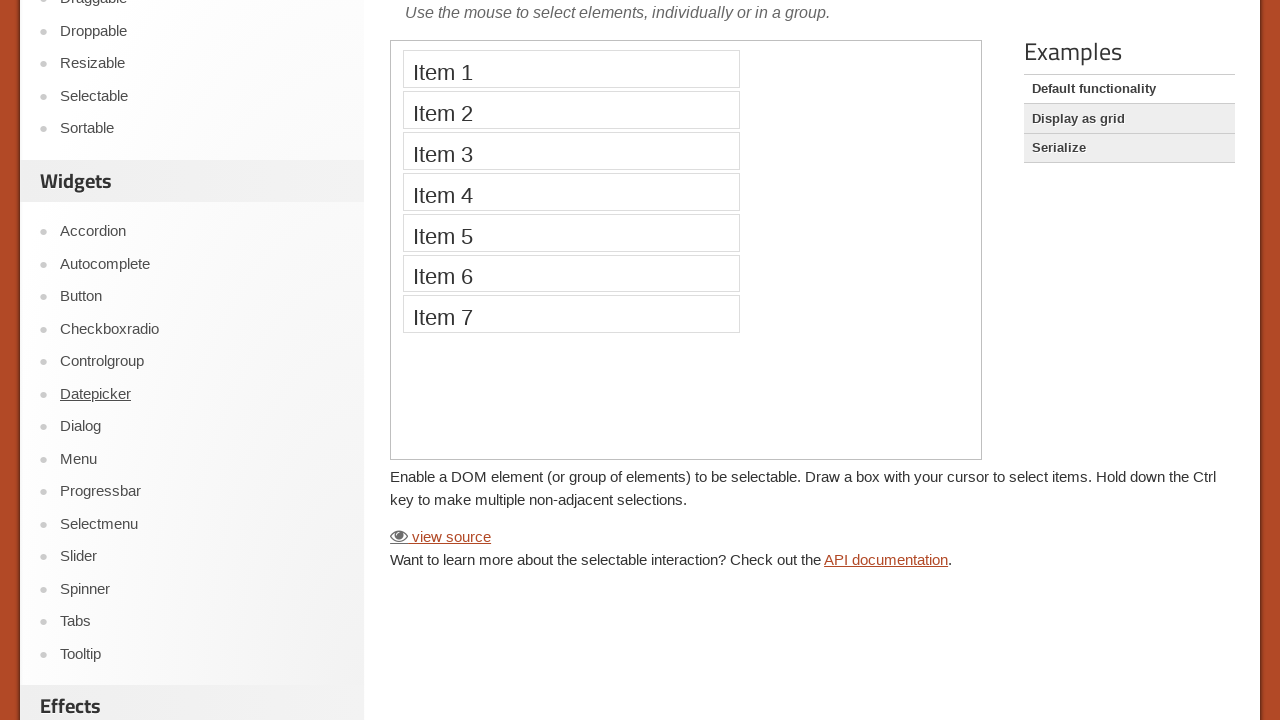

Located the demo iframe
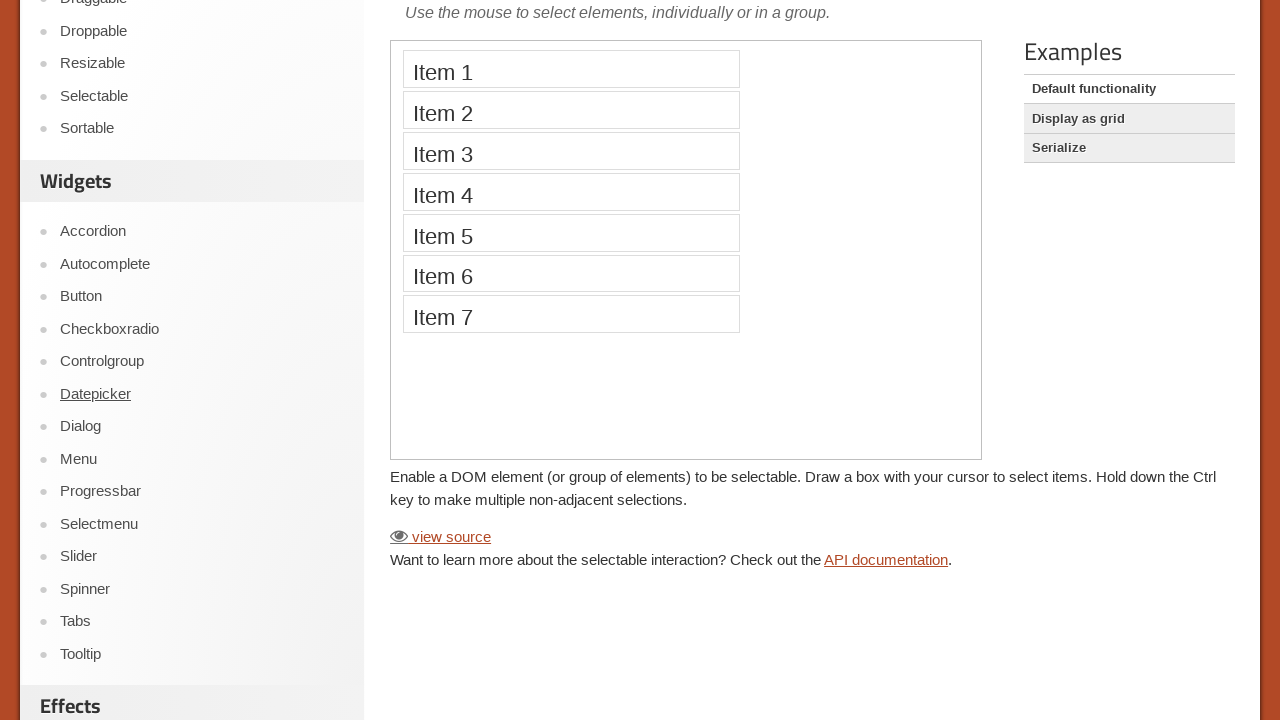

Located Item 2 element for dragging
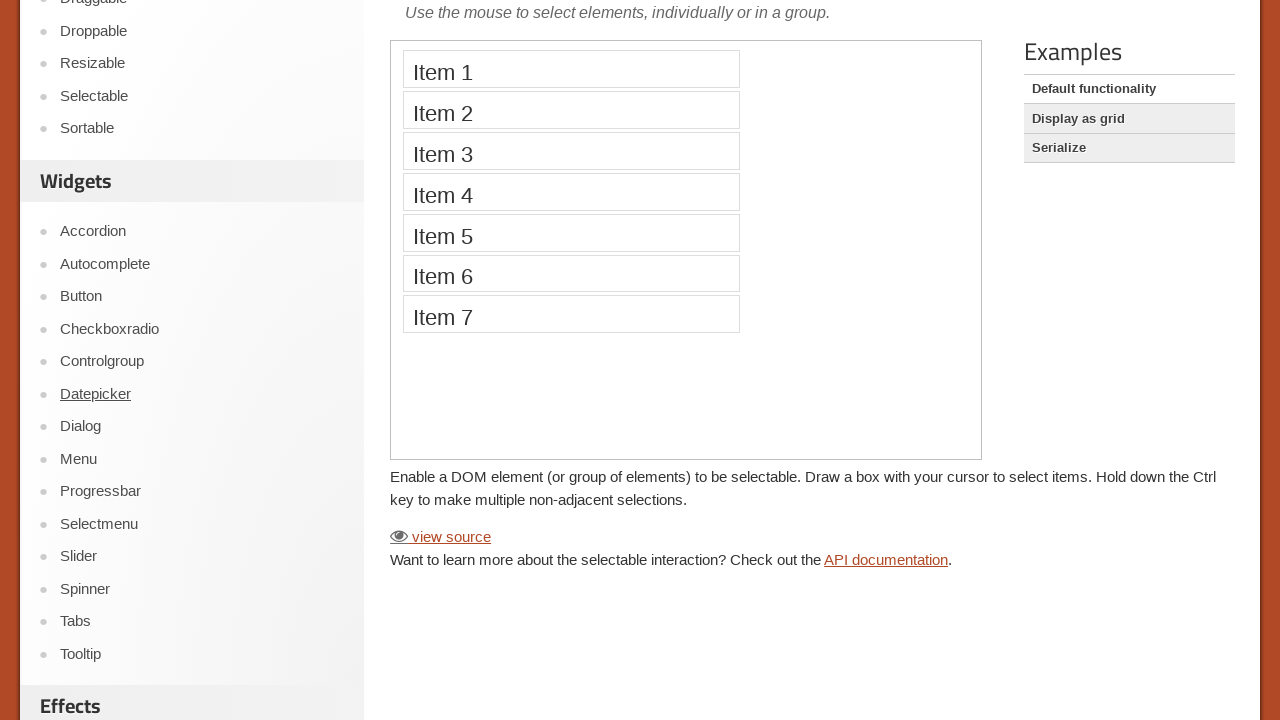

Located Item 5 element as drop target
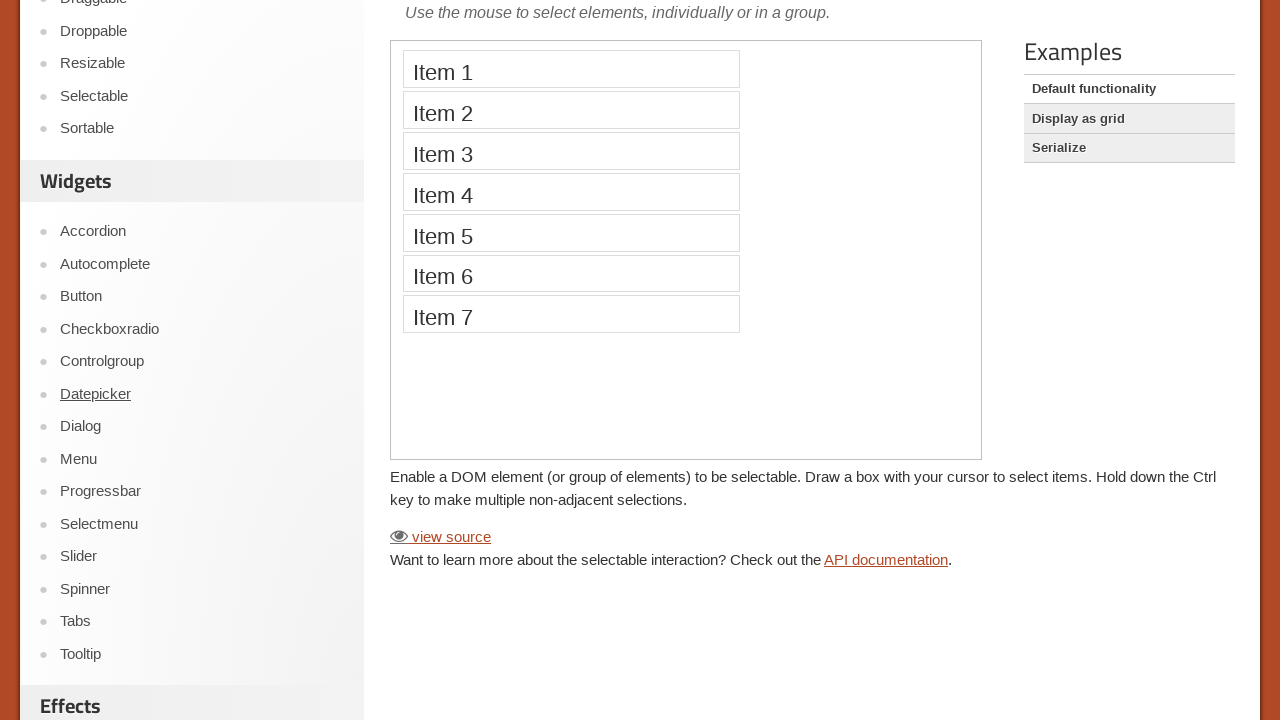

Dragged from Item 2 to Item 5 to select multiple items at (571, 232)
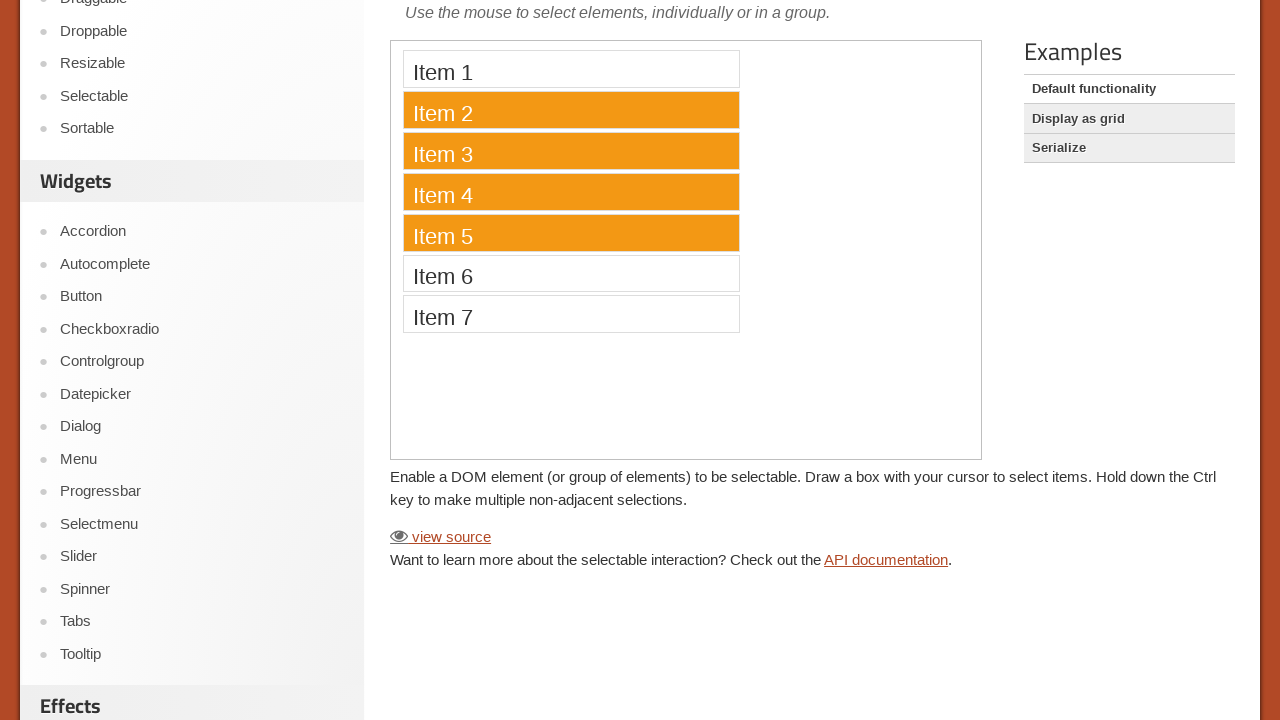

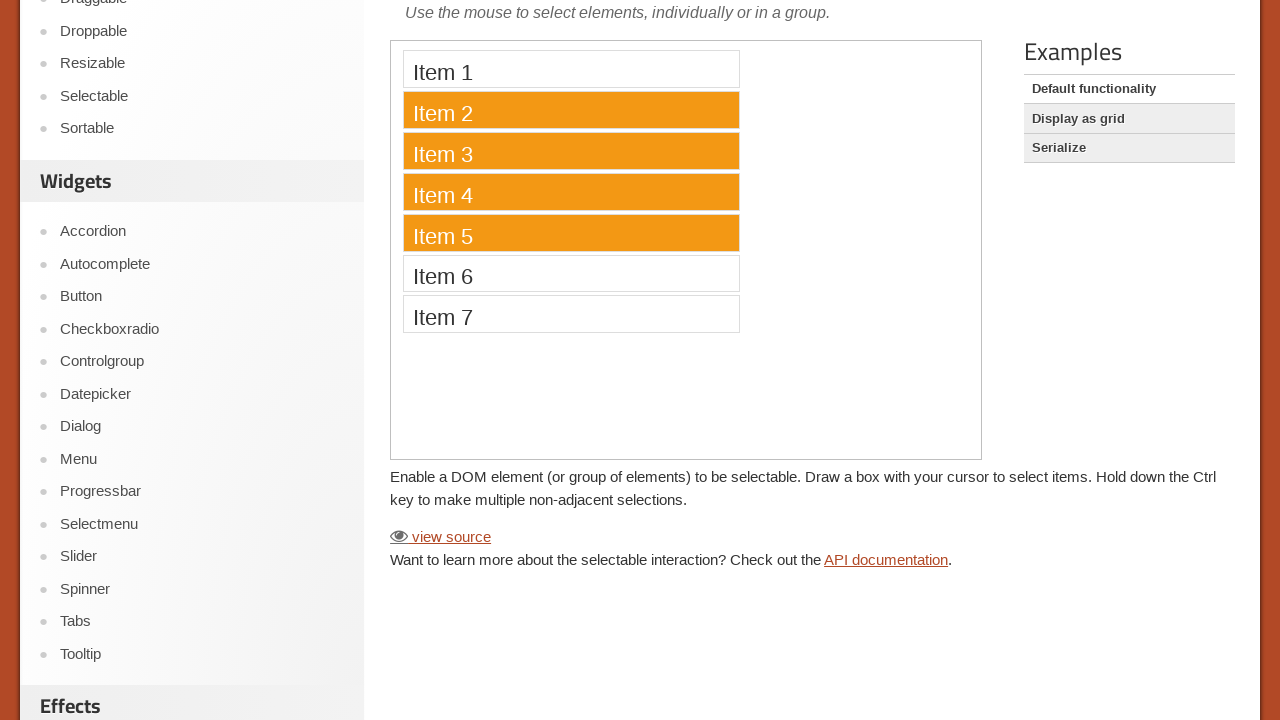